Tests drag and drop functionality on jQuery UI demo page by dragging an element and dropping it onto a target area

Starting URL: https://jqueryui.com/droppable/

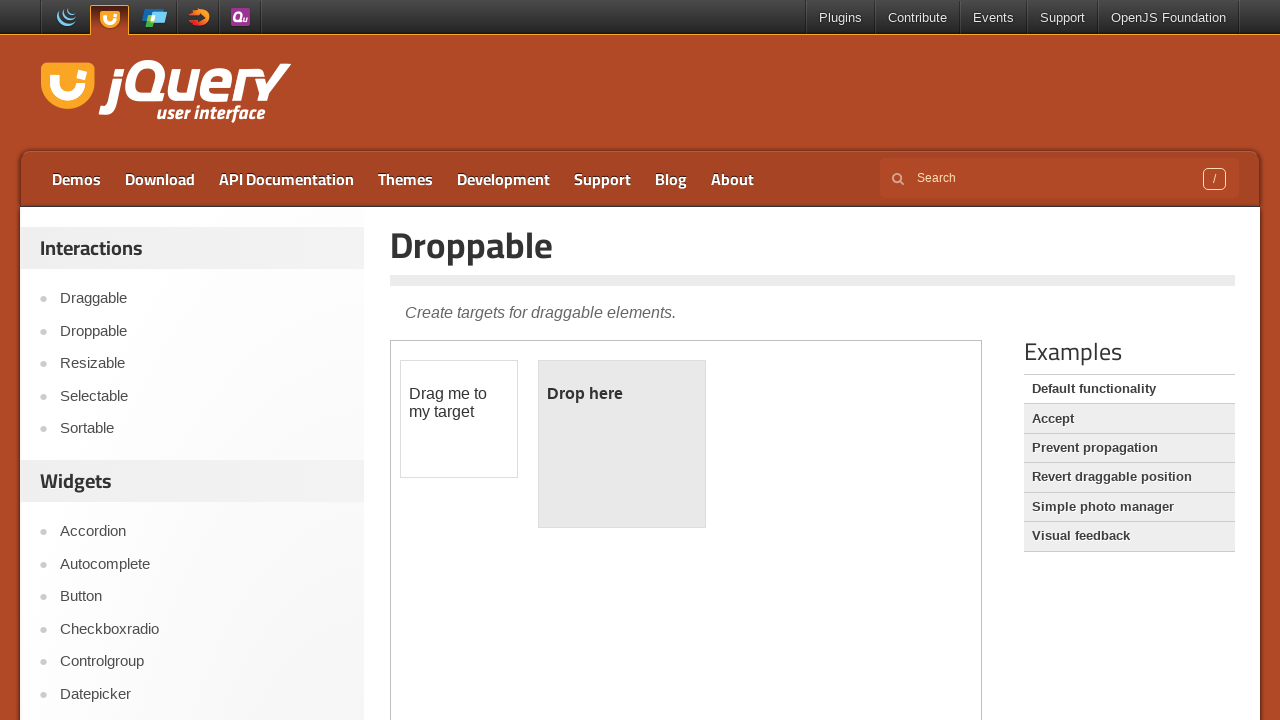

Located the demo-frame iframe
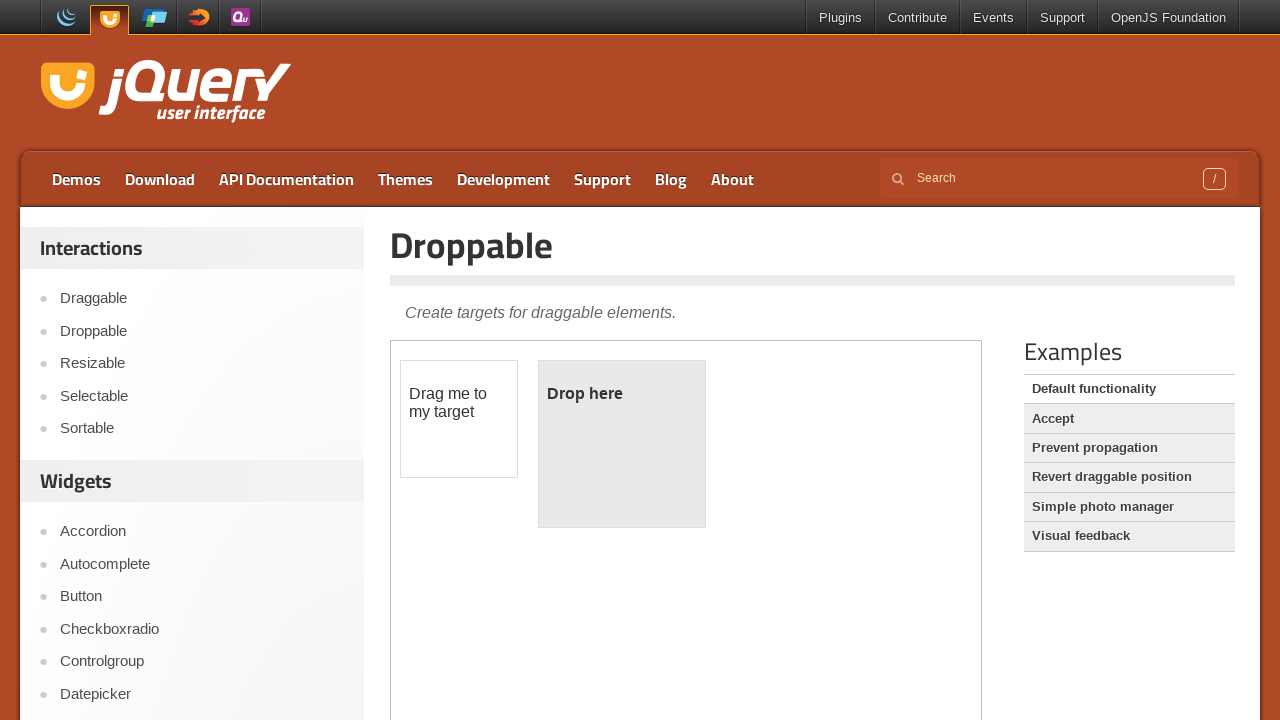

Located the draggable element with id 'draggable'
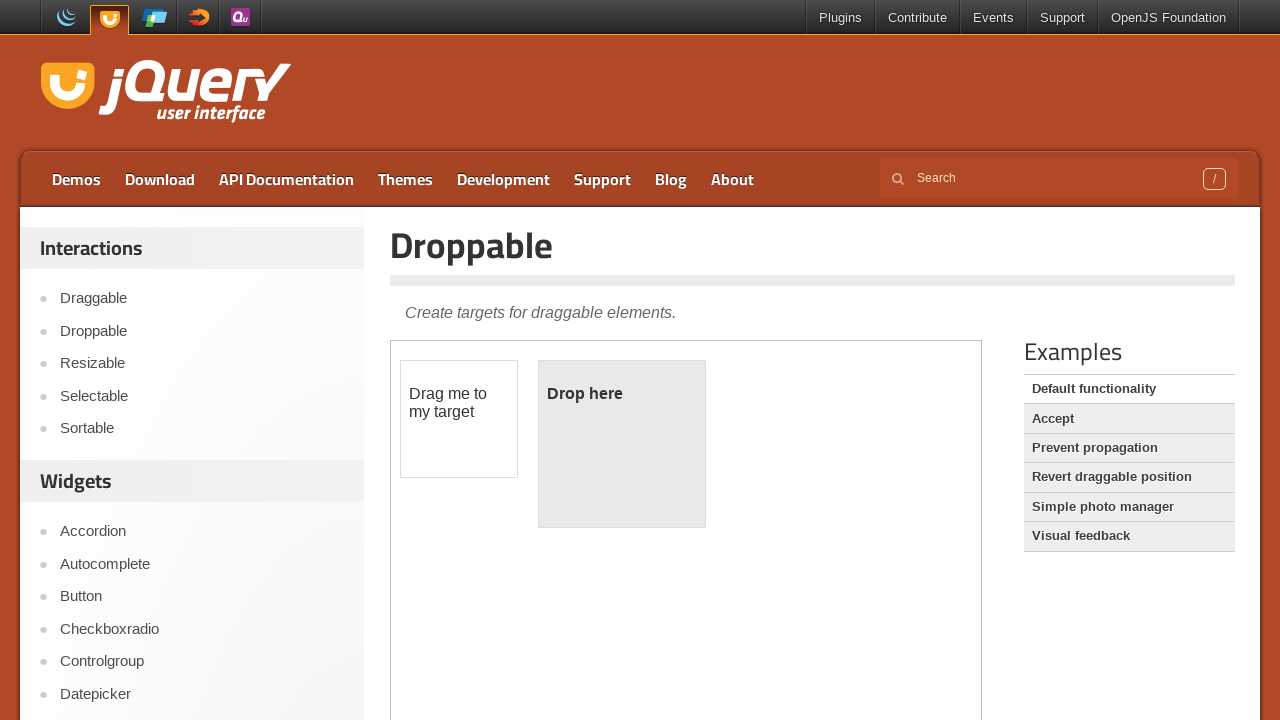

Located the droppable target element with id 'droppable'
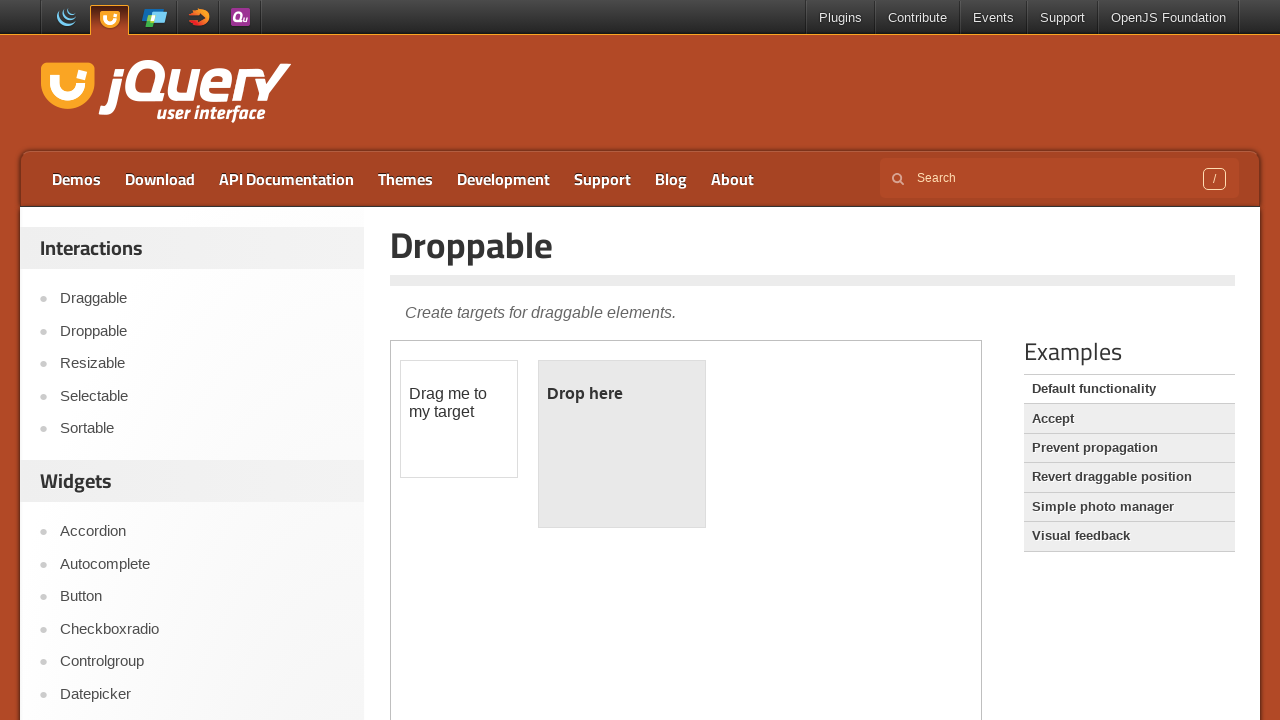

Dragged the draggable element onto the droppable target at (622, 444)
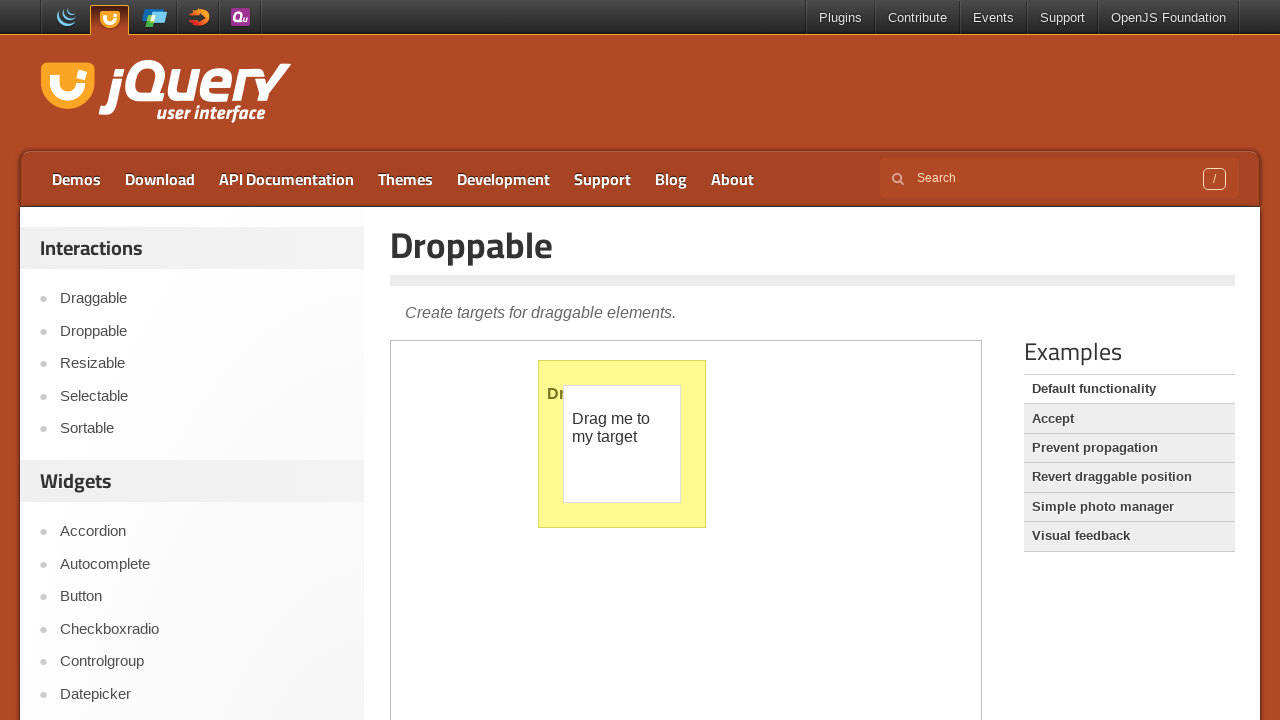

Retrieved the text content from the droppable element
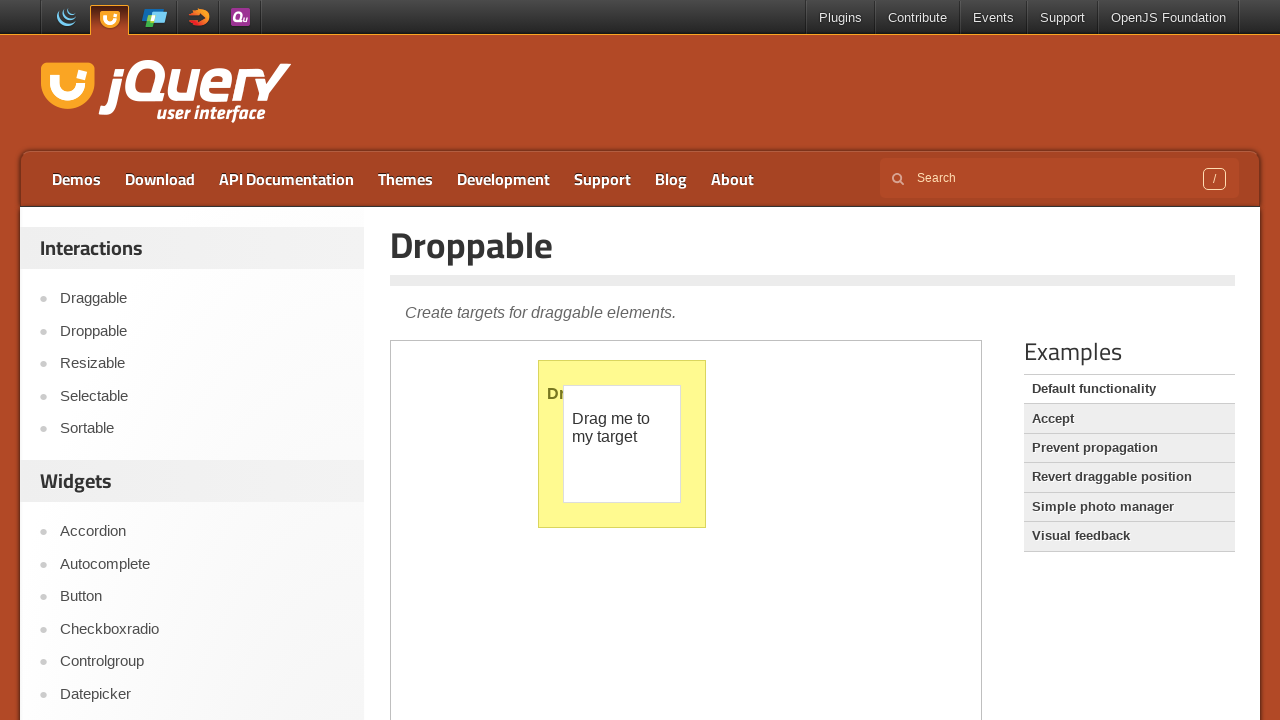

Verified that 'Dropped!' text appears in the droppable element
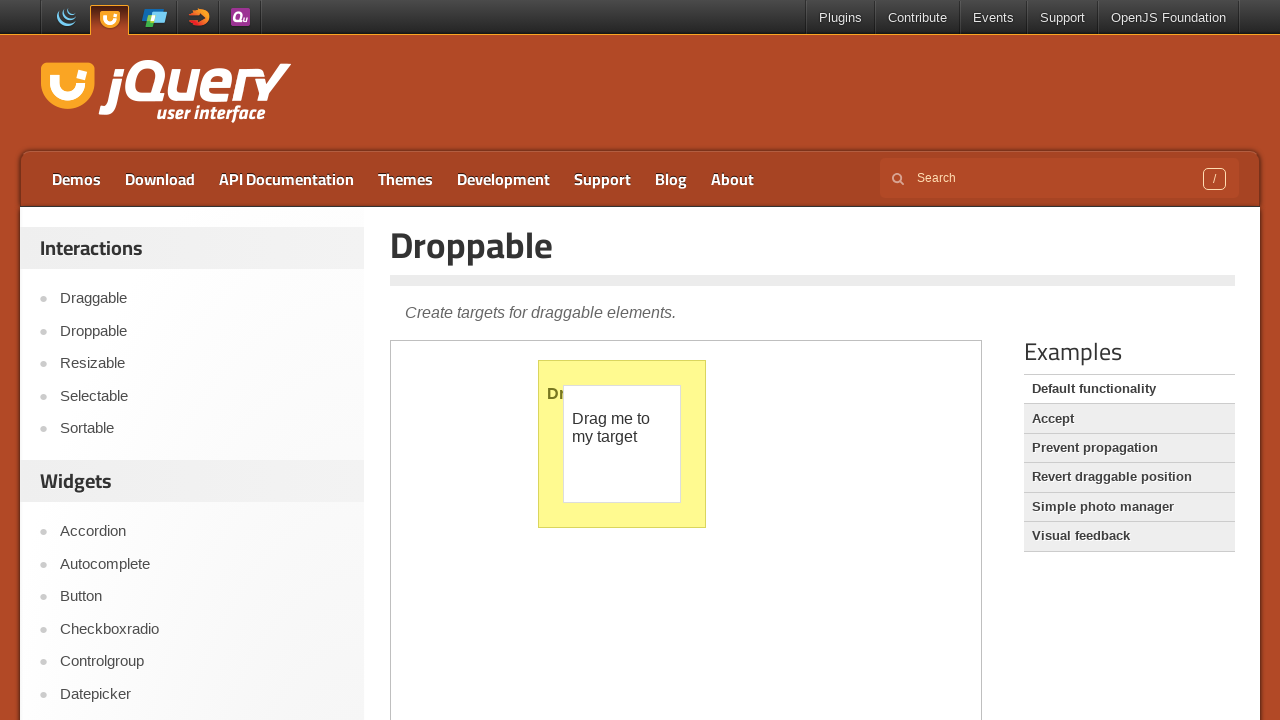

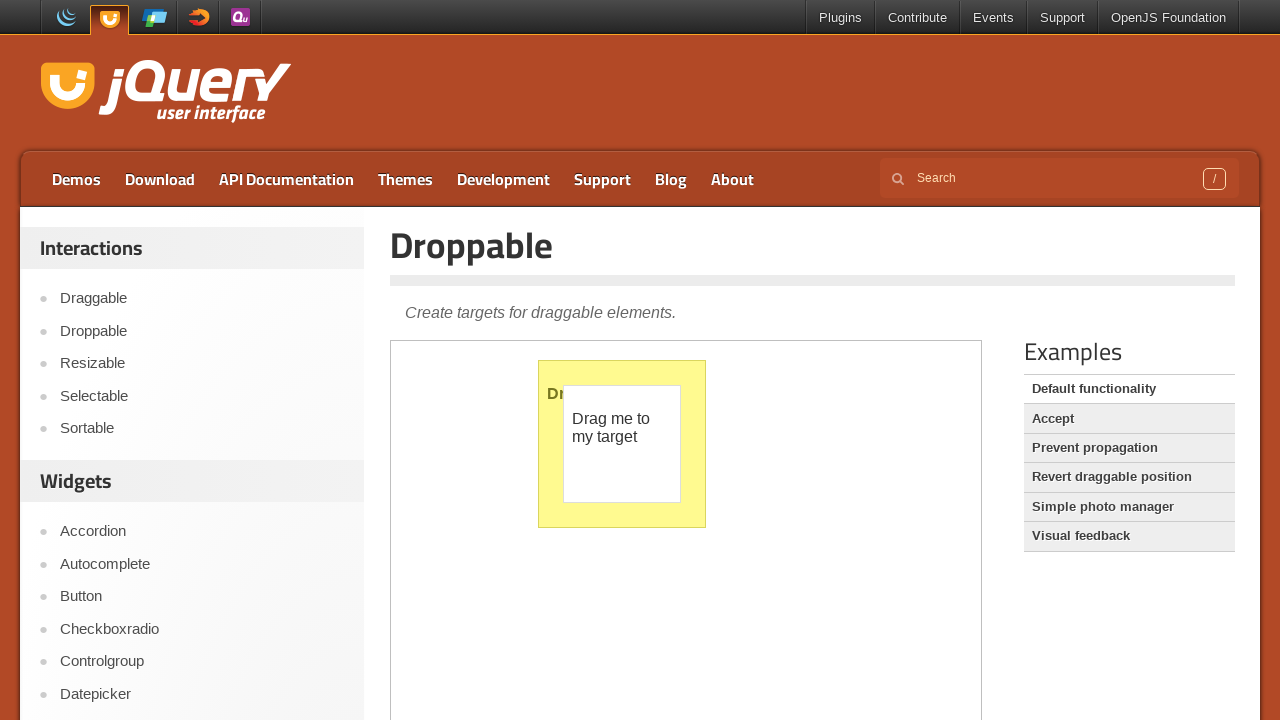